Navigates to vtiger CRM demo page, validates the page title and URL, then clicks a button on the page

Starting URL: https://demo.vtiger.com/vtigercrm/index.php

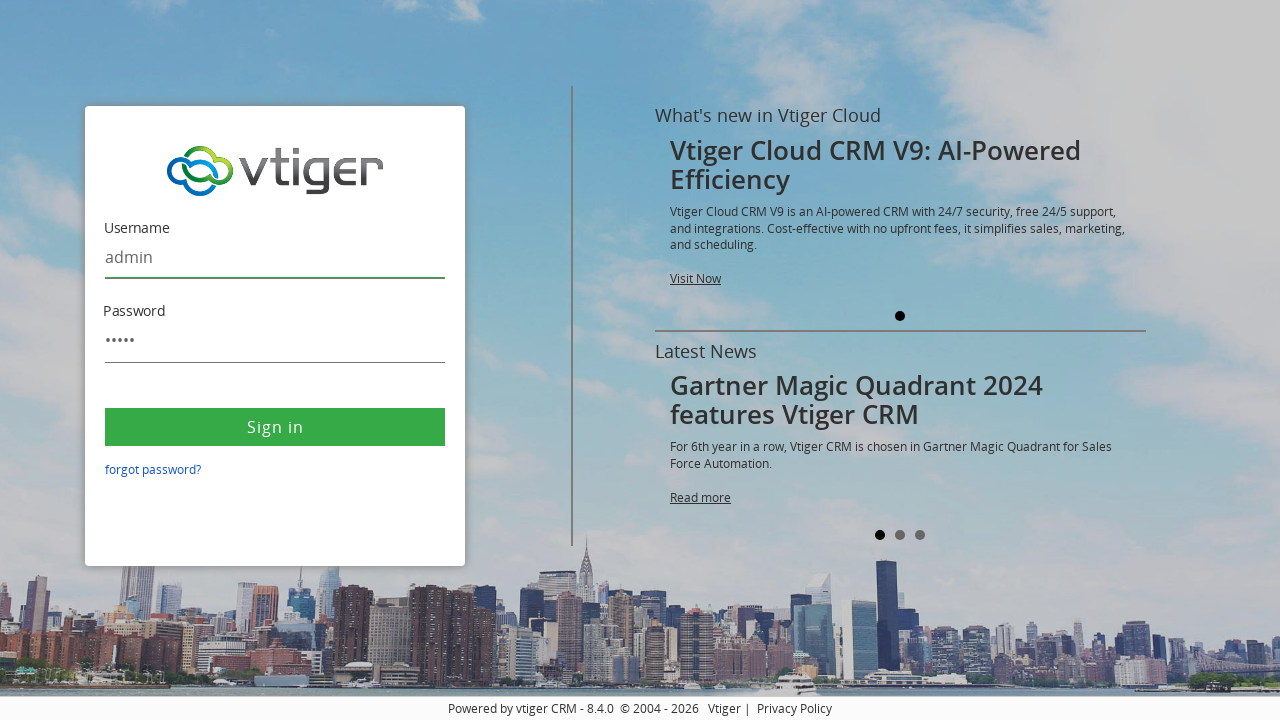

Validated page title contains 'vtiger'
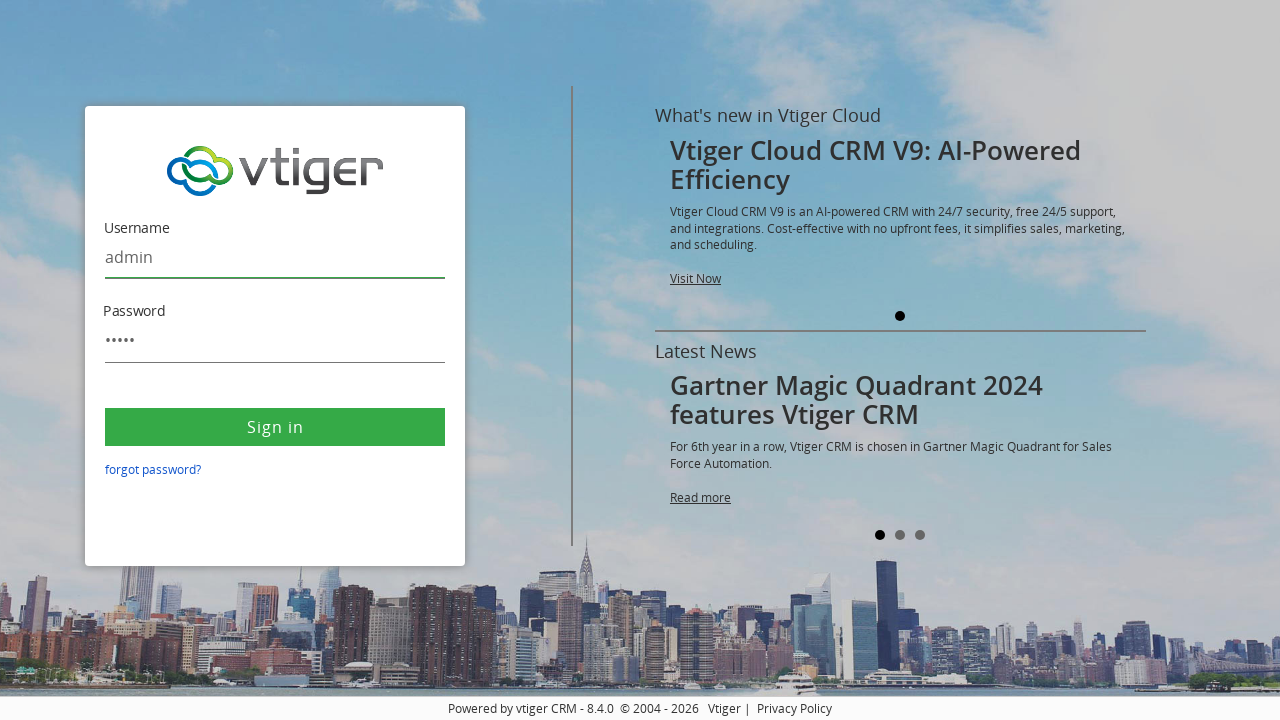

Verified current URL: https://demo.vtiger.com/vtigercrm/index.php
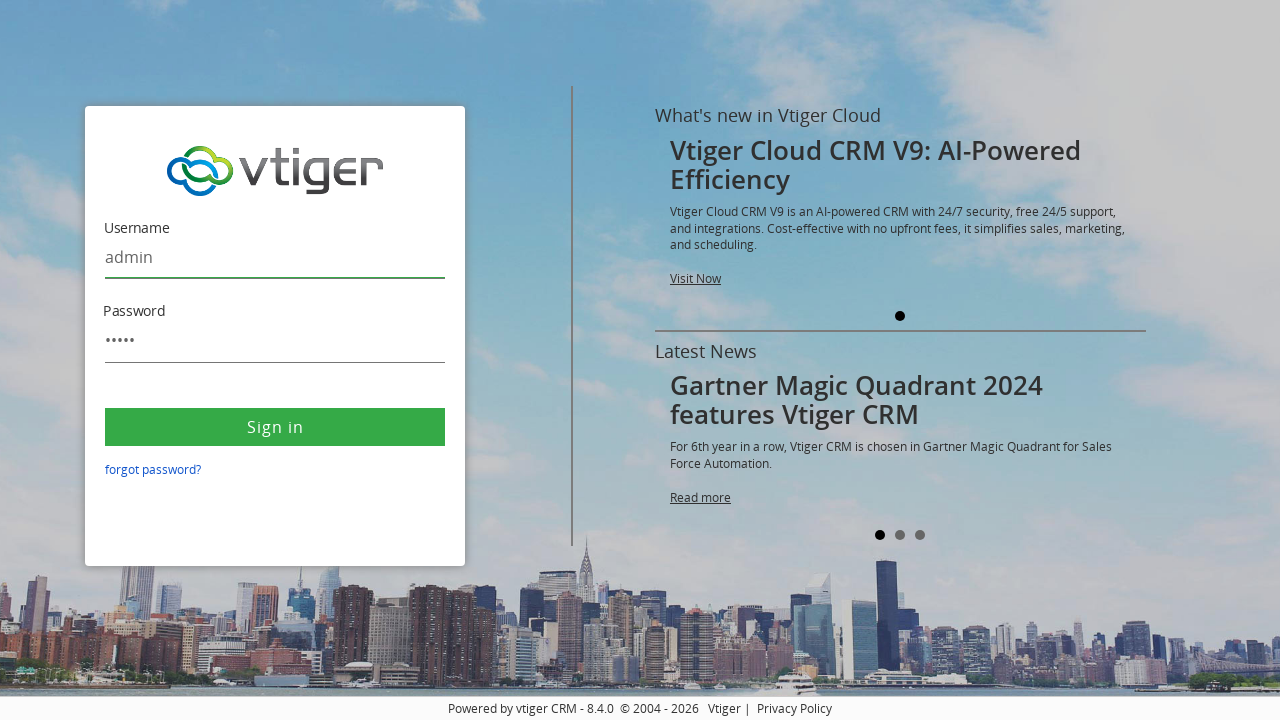

Clicked the first button on the page at (275, 427) on button
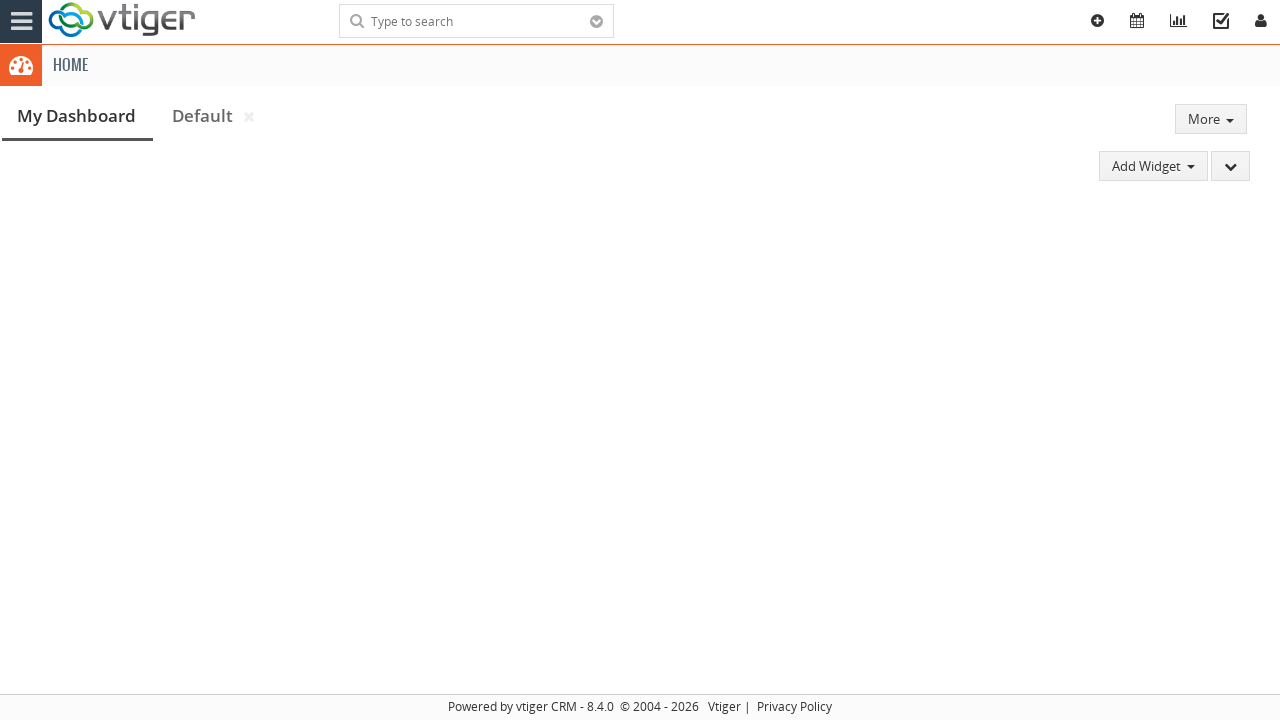

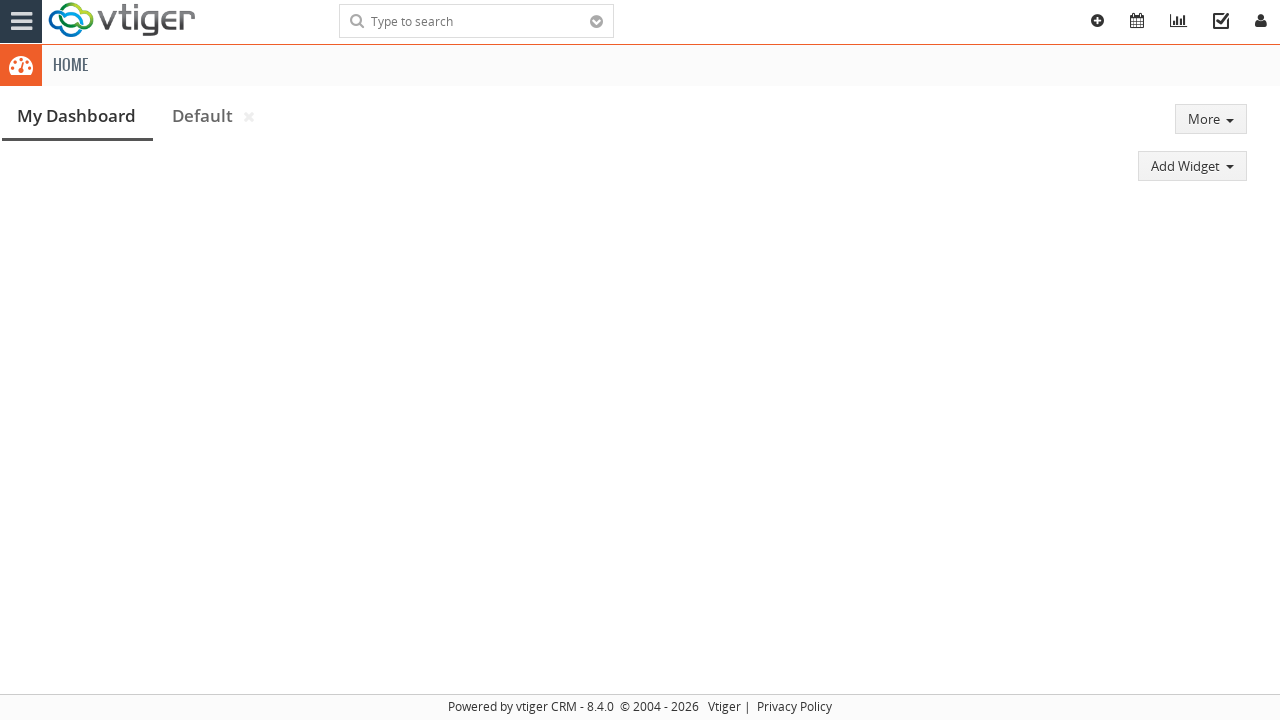